Tests browser navigation functionality by navigating to different pages using forward and back buttons

Starting URL: https://rahulshettyacademy.com/AutomationPractice/

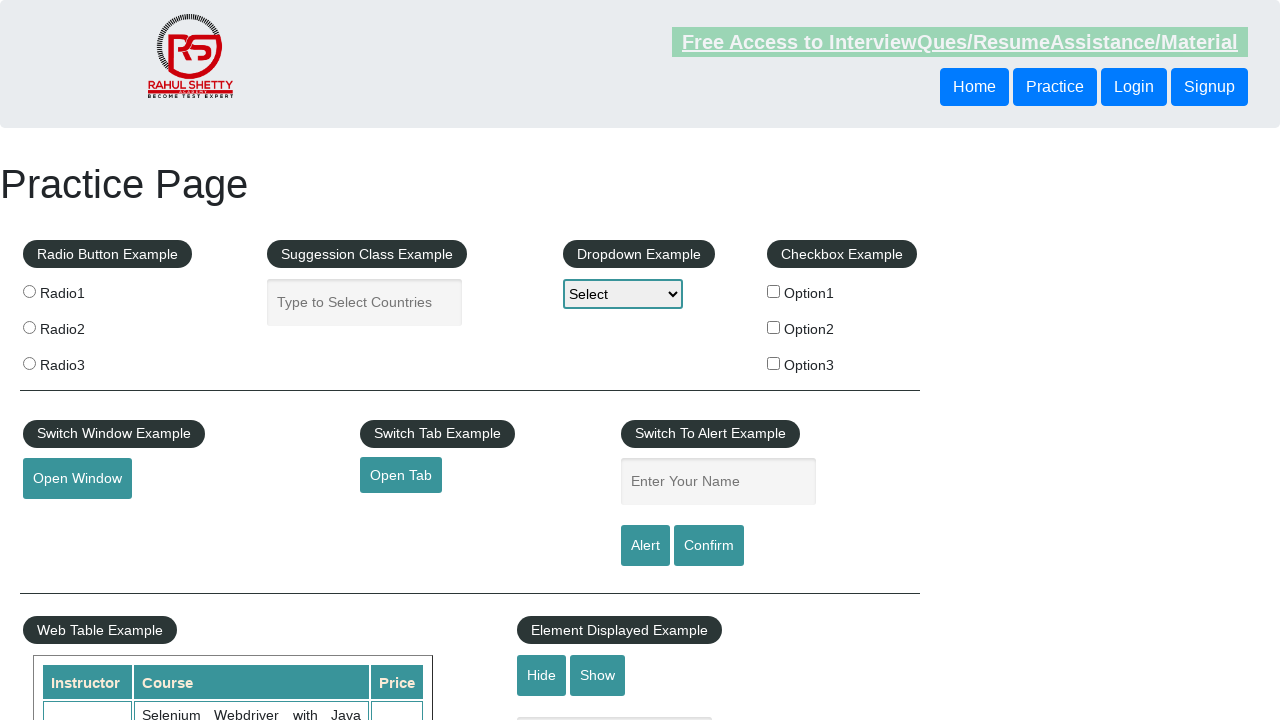

Navigated to https://rahulshettyacademy.com/
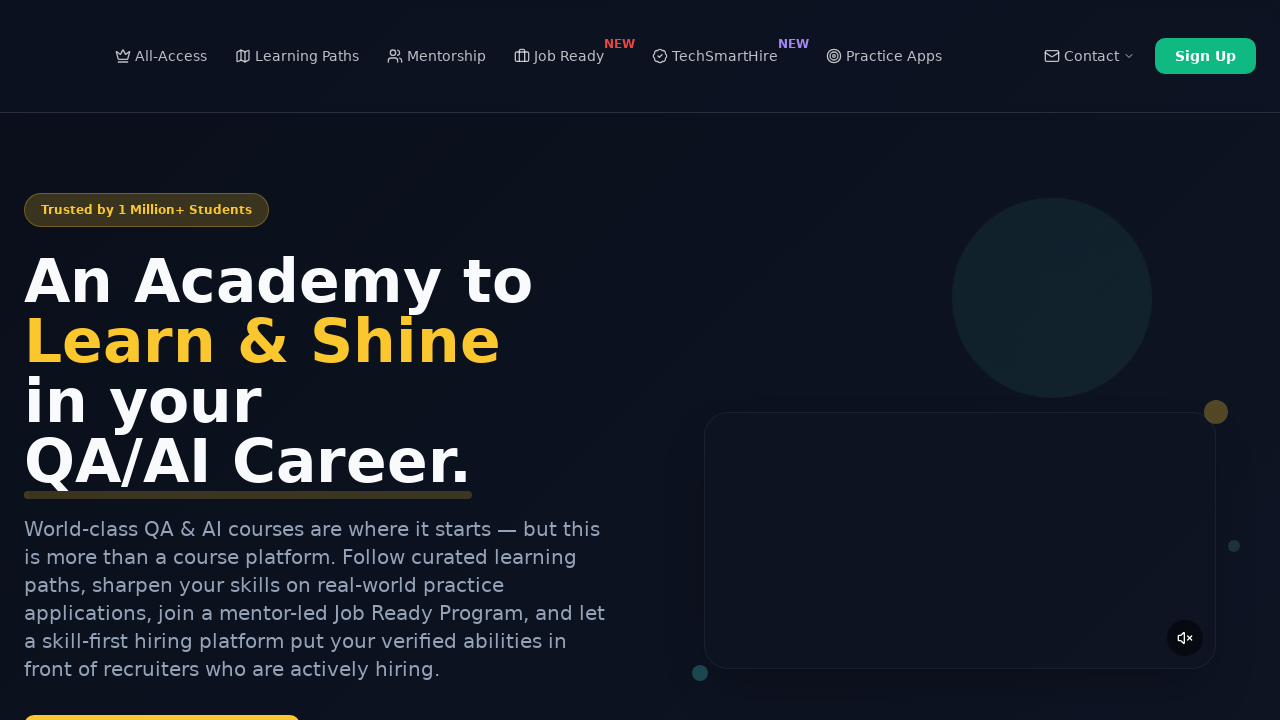

Navigated back to previous page using back button
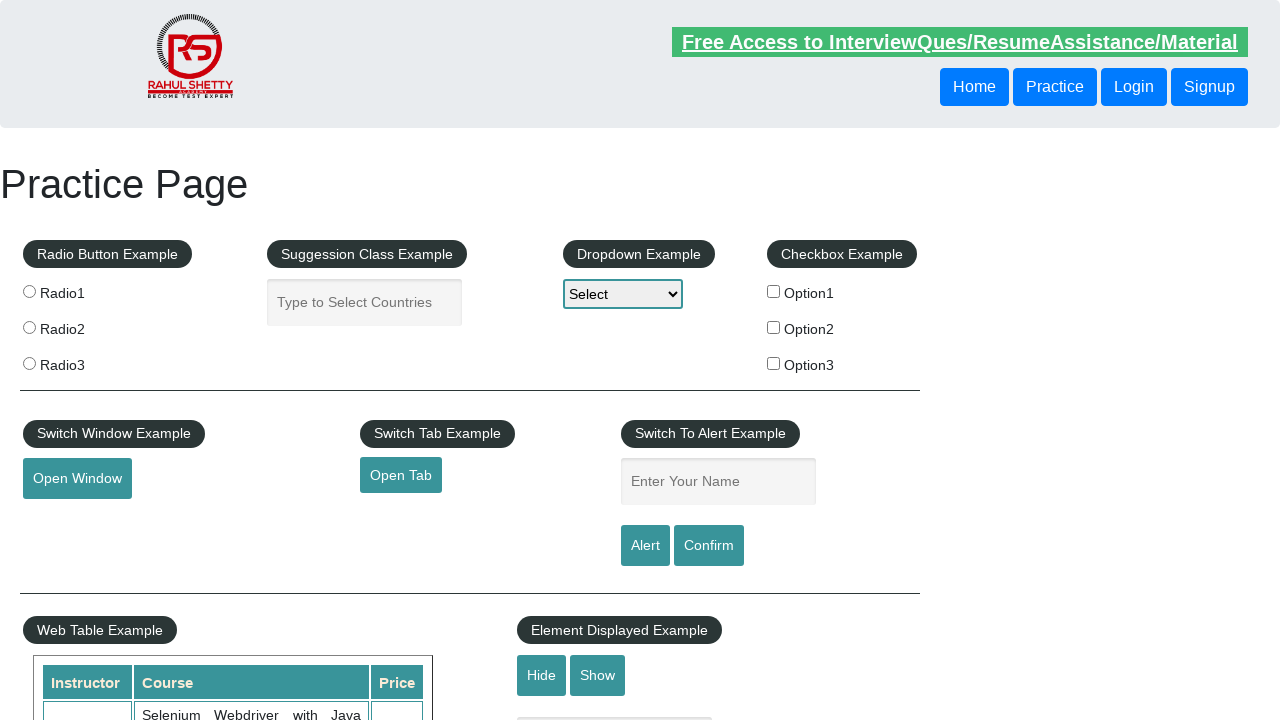

Waited 4000ms for page to load
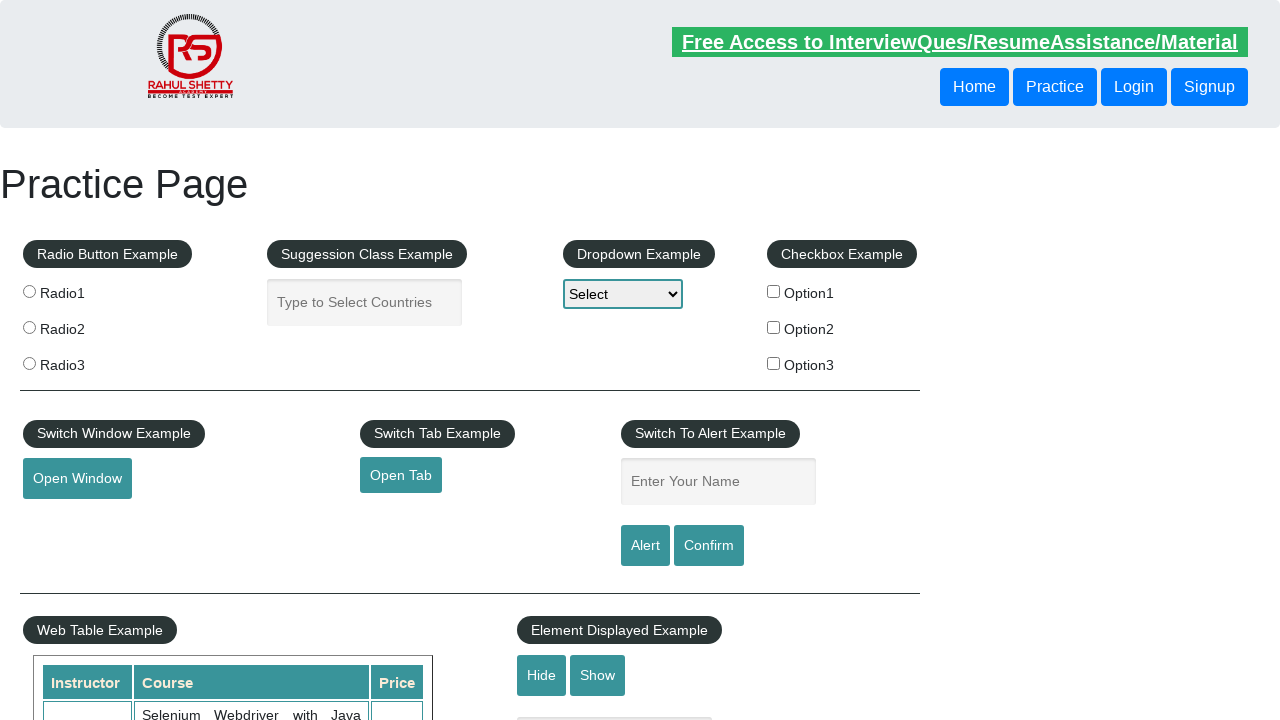

Navigated forward using forward button
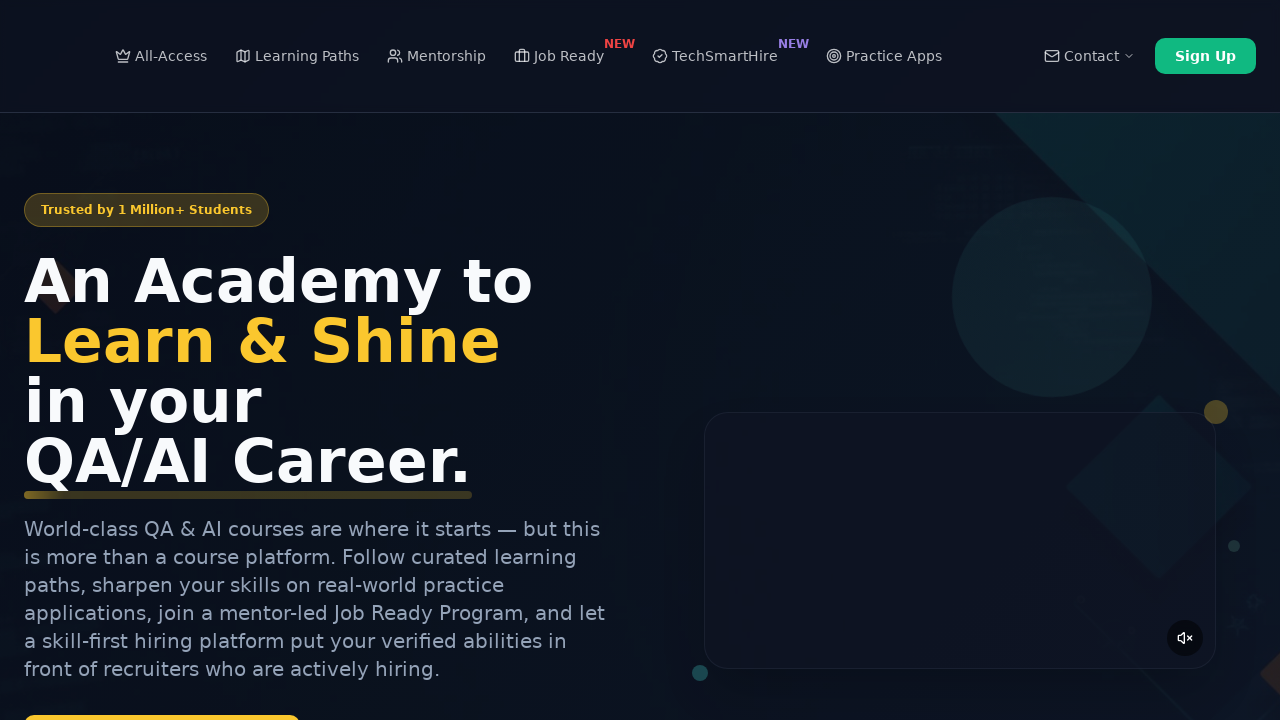

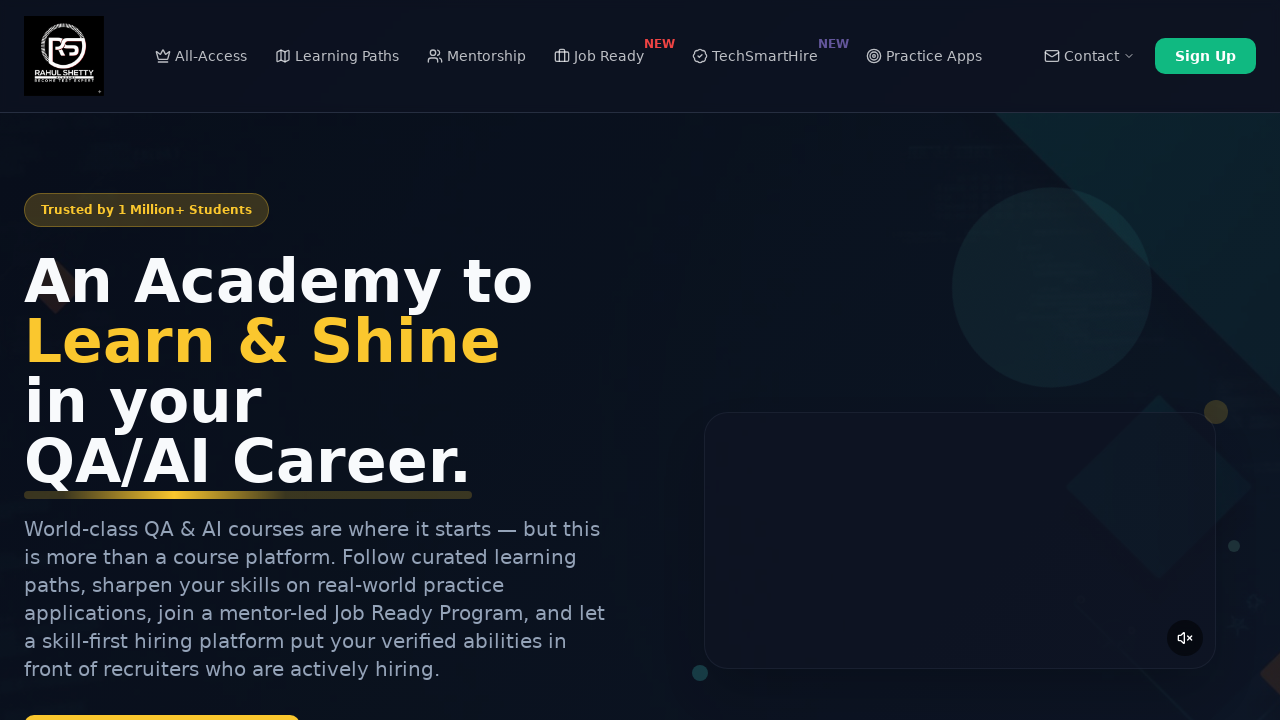